Clicks the Transfer/Loan link and verifies navigation

Starting URL: https://parabank.parasoft.com/parabank

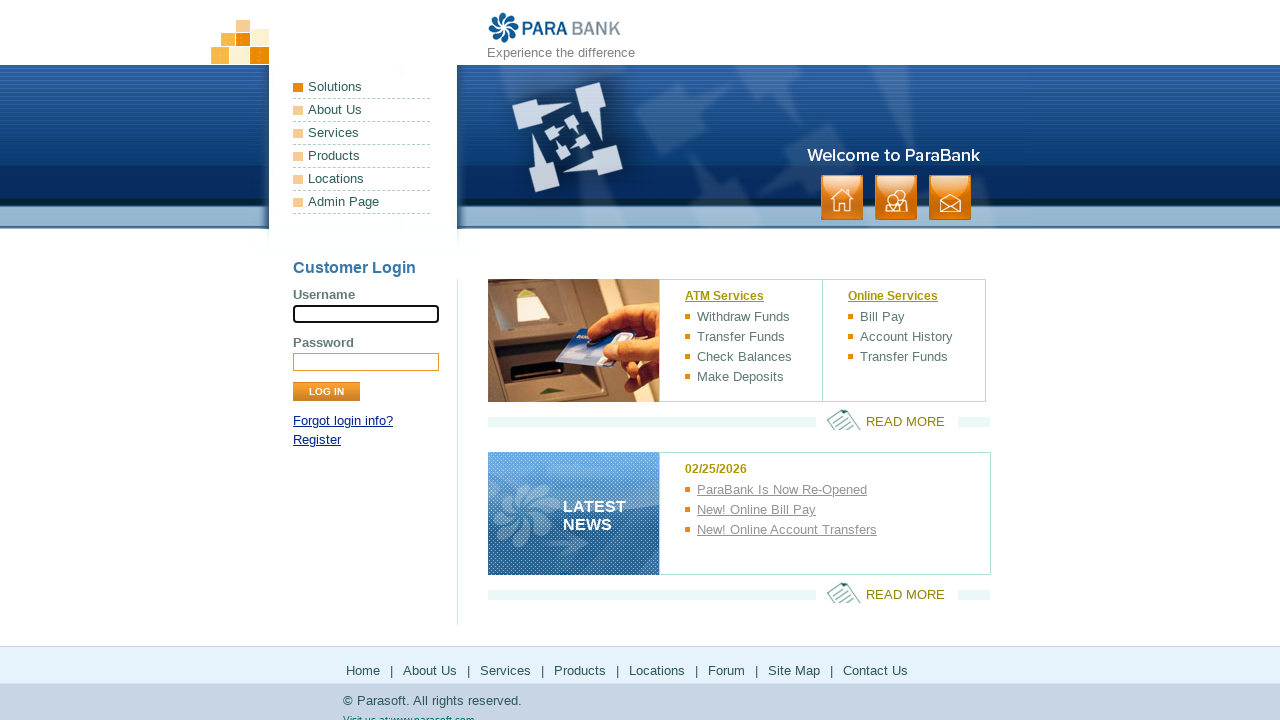

Clicked Transfer/Loan link at (754, 337) on xpath=/html/body/div[1]/div[3]/div[2]/ul[1]/li[3]/a
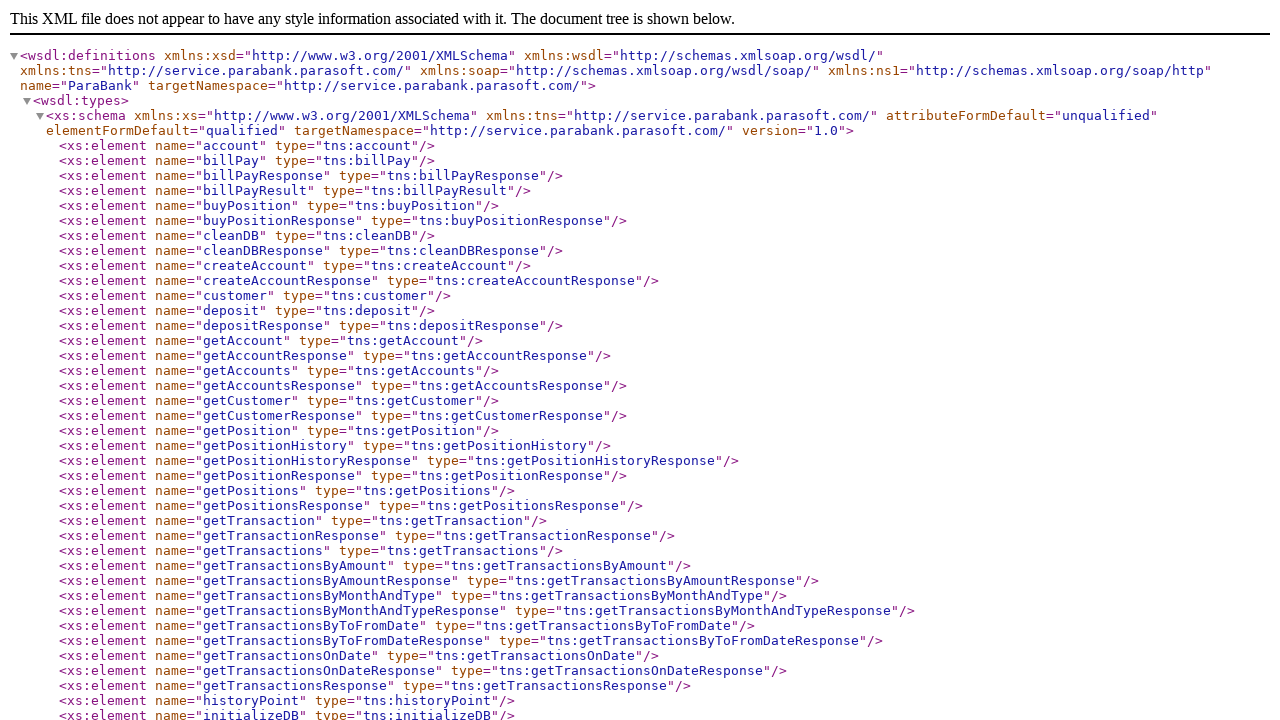

Waited for page to load with networkidle state
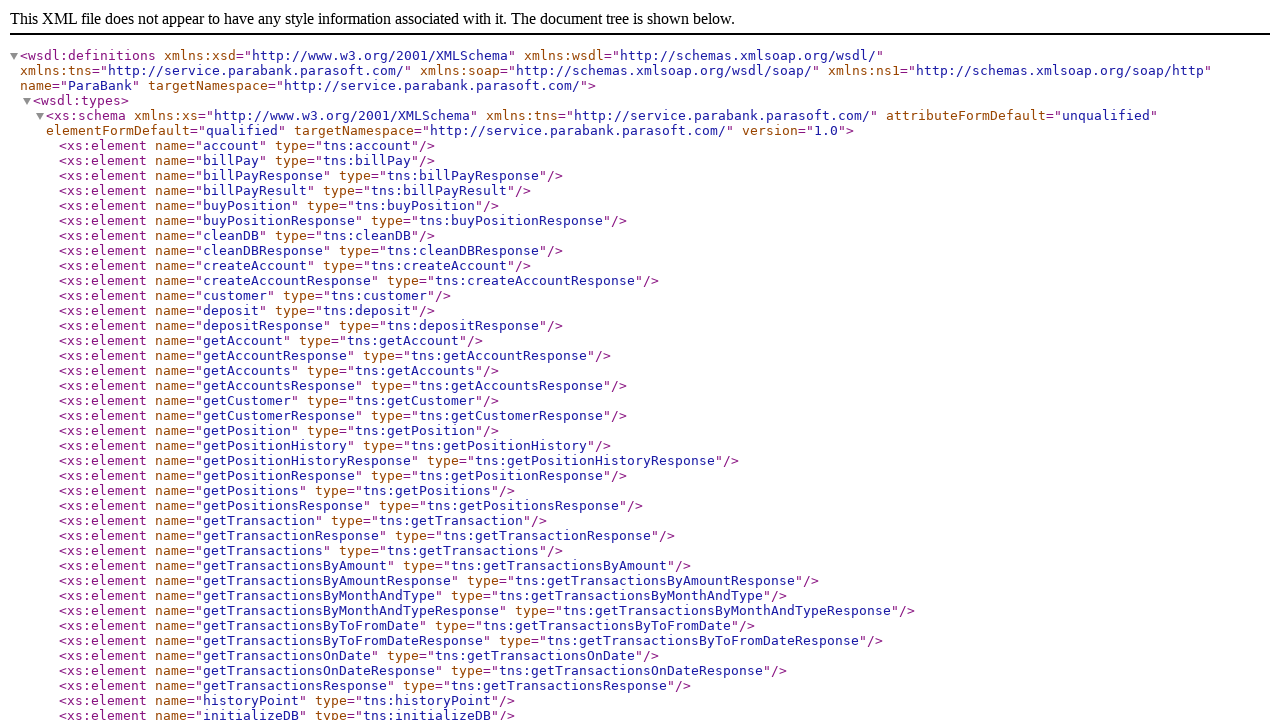

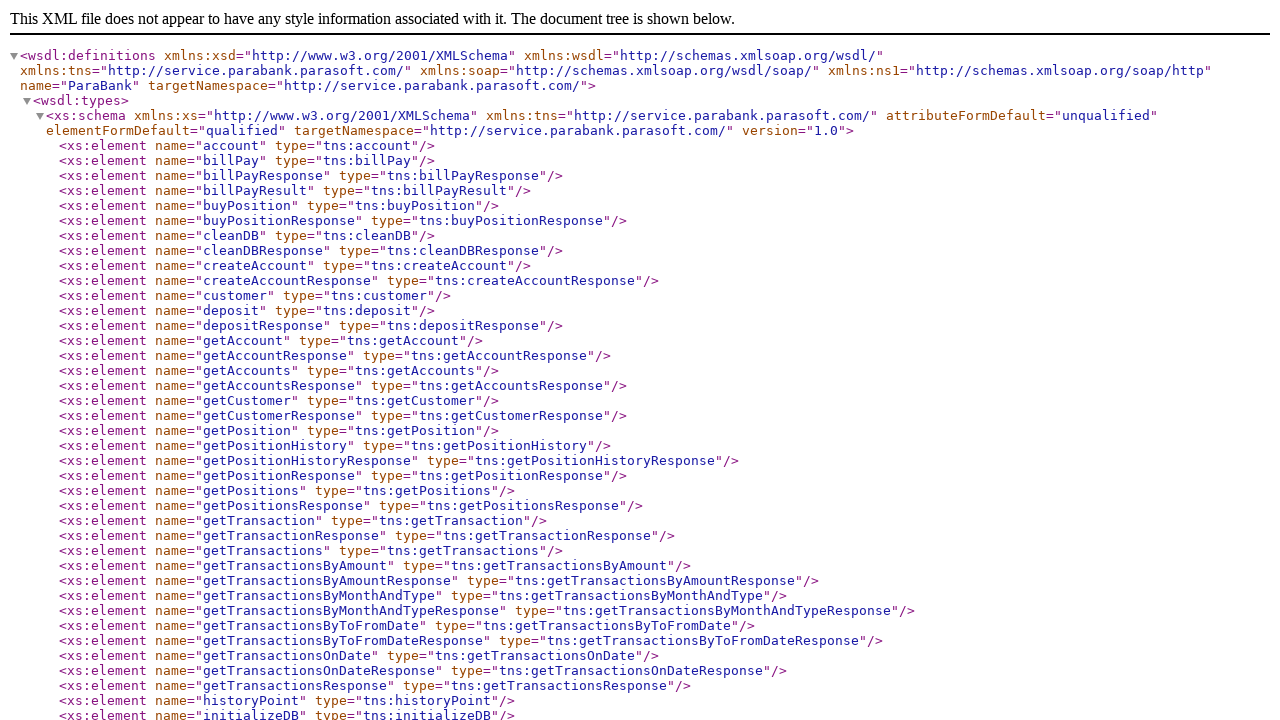